Solves a mathematical challenge by extracting a value from an element attribute, calculating the result, and submitting the form with checkbox and radio button selections

Starting URL: http://suninjuly.github.io/get_attribute.html

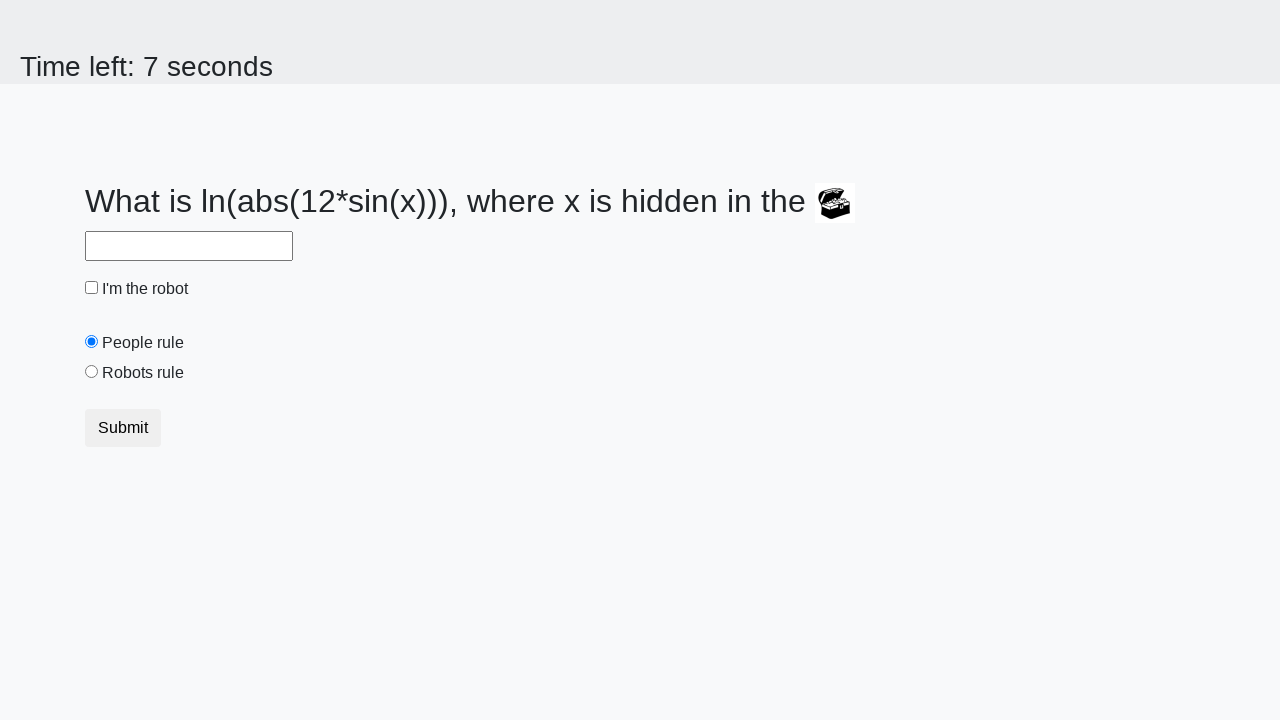

Extracted valuex attribute from treasure element
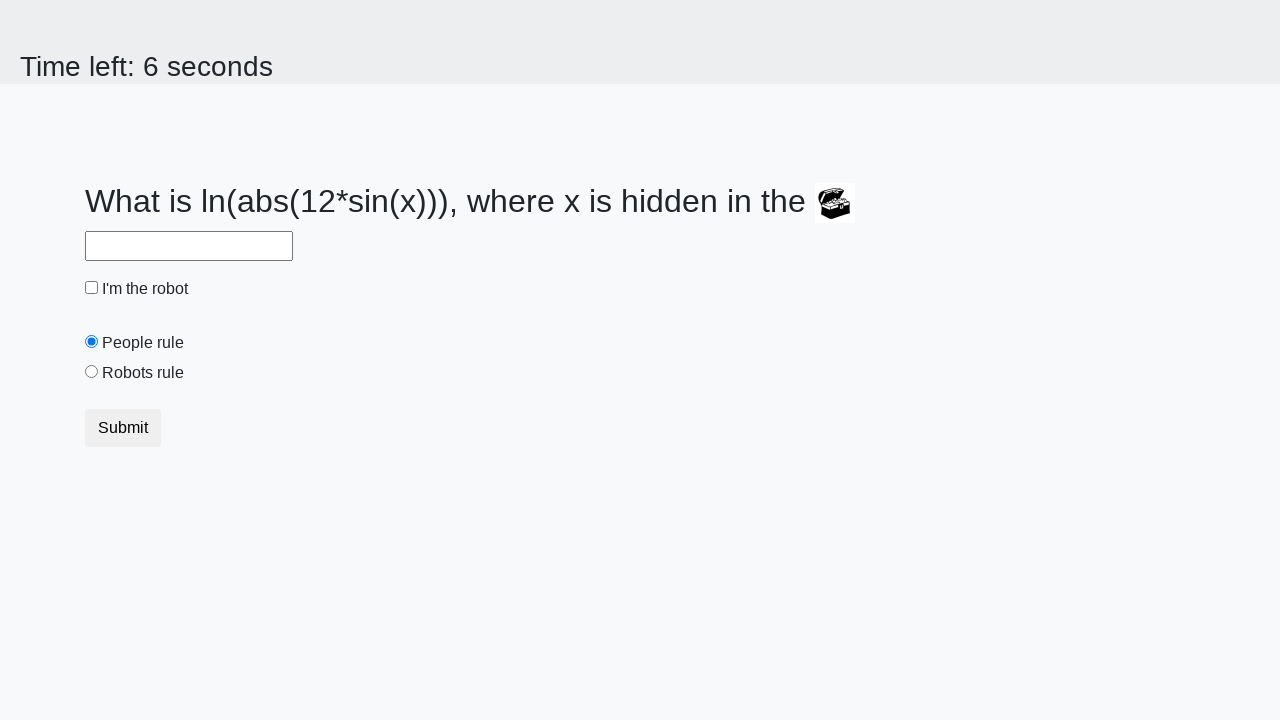

Calculated mathematical result using logarithm formula
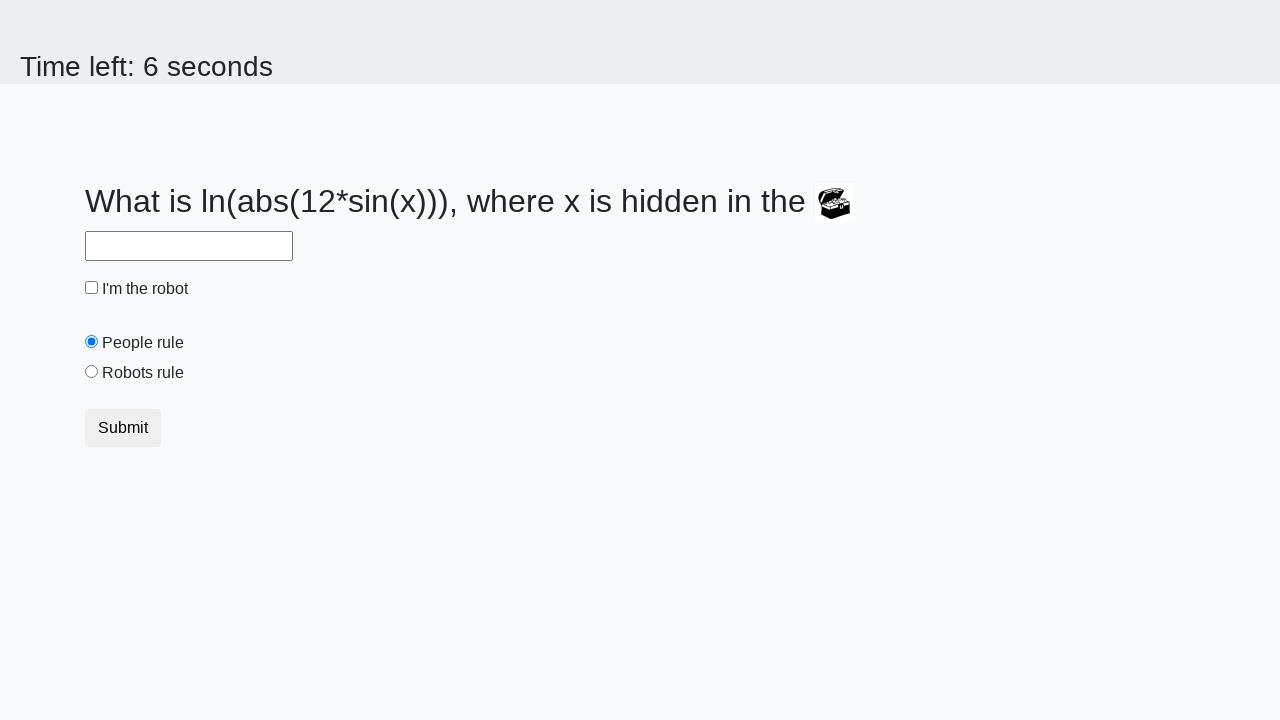

Filled answer field with calculated value on #answer
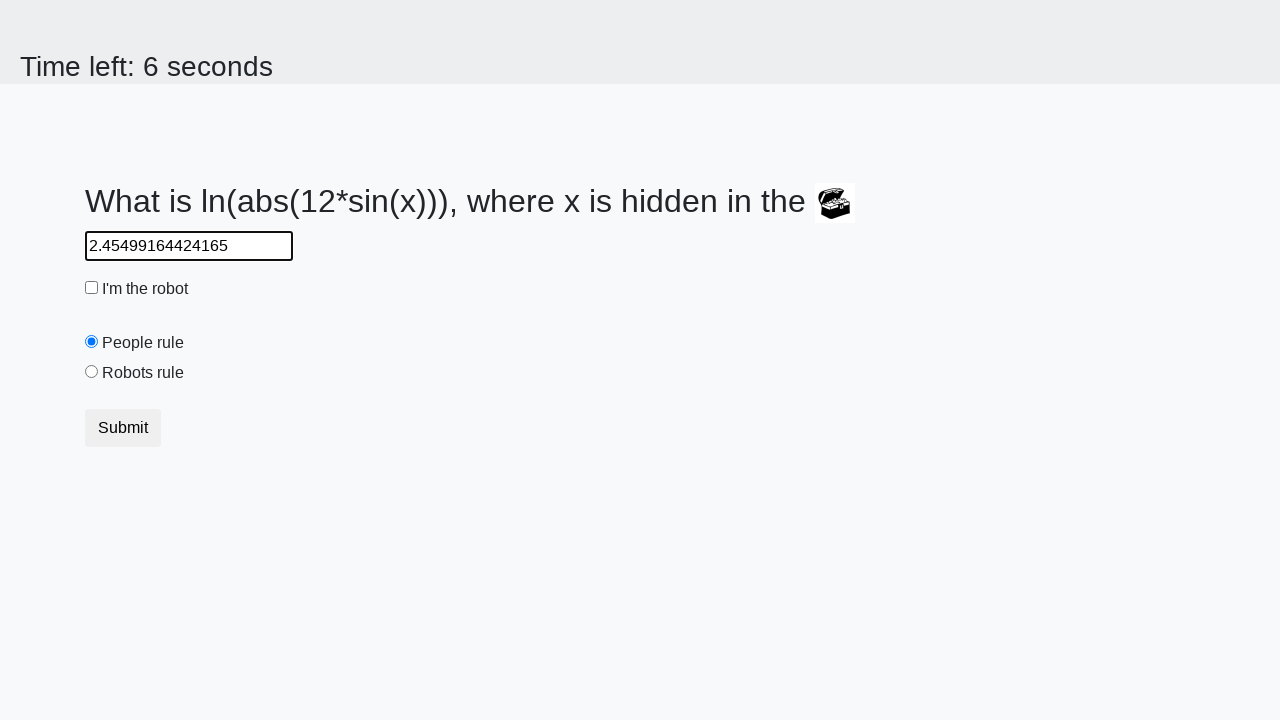

Clicked robot checkbox to enable it at (92, 288) on #robotCheckbox
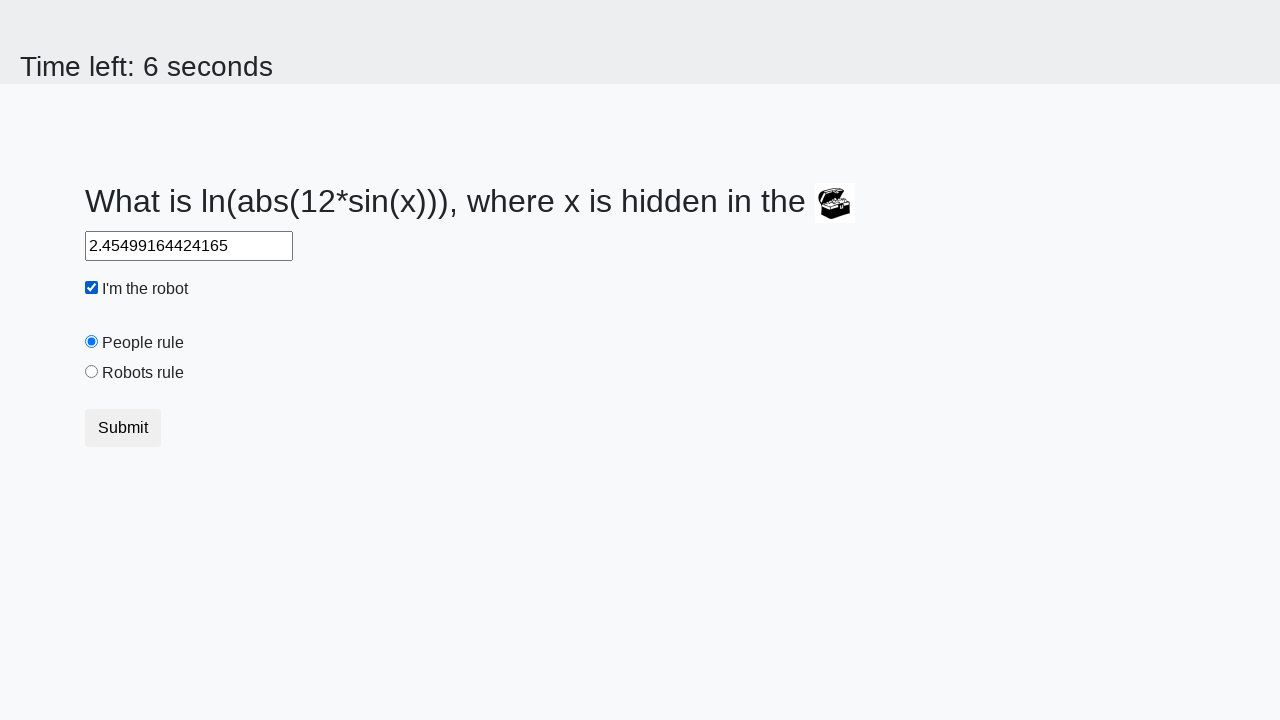

Selected 'robots rule' radio button at (92, 372) on #robotsRule
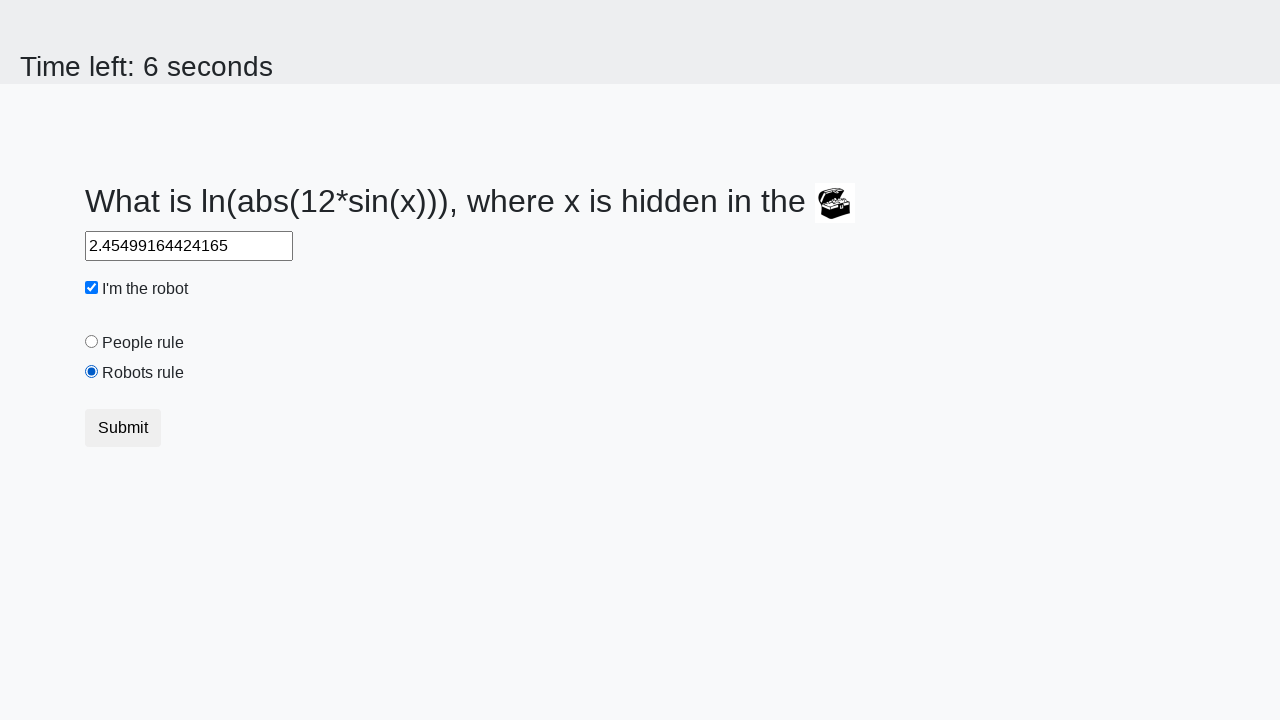

Clicked submit button to submit the form at (123, 428) on .btn
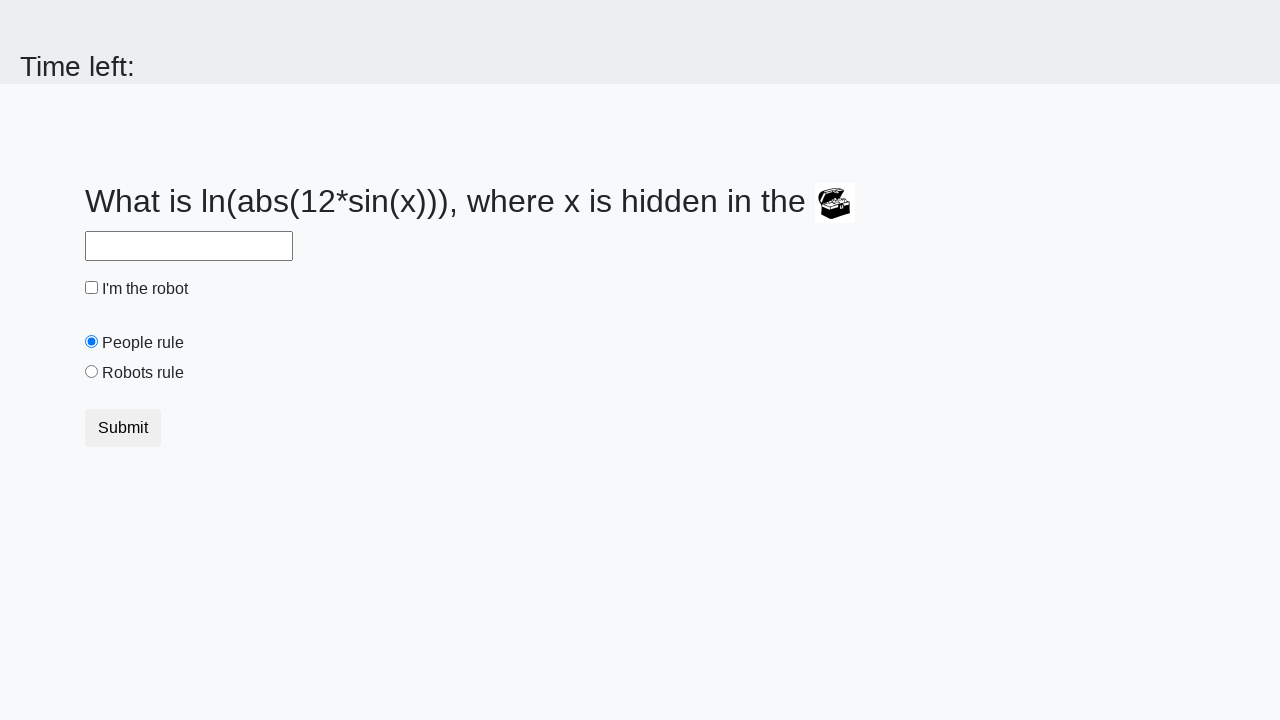

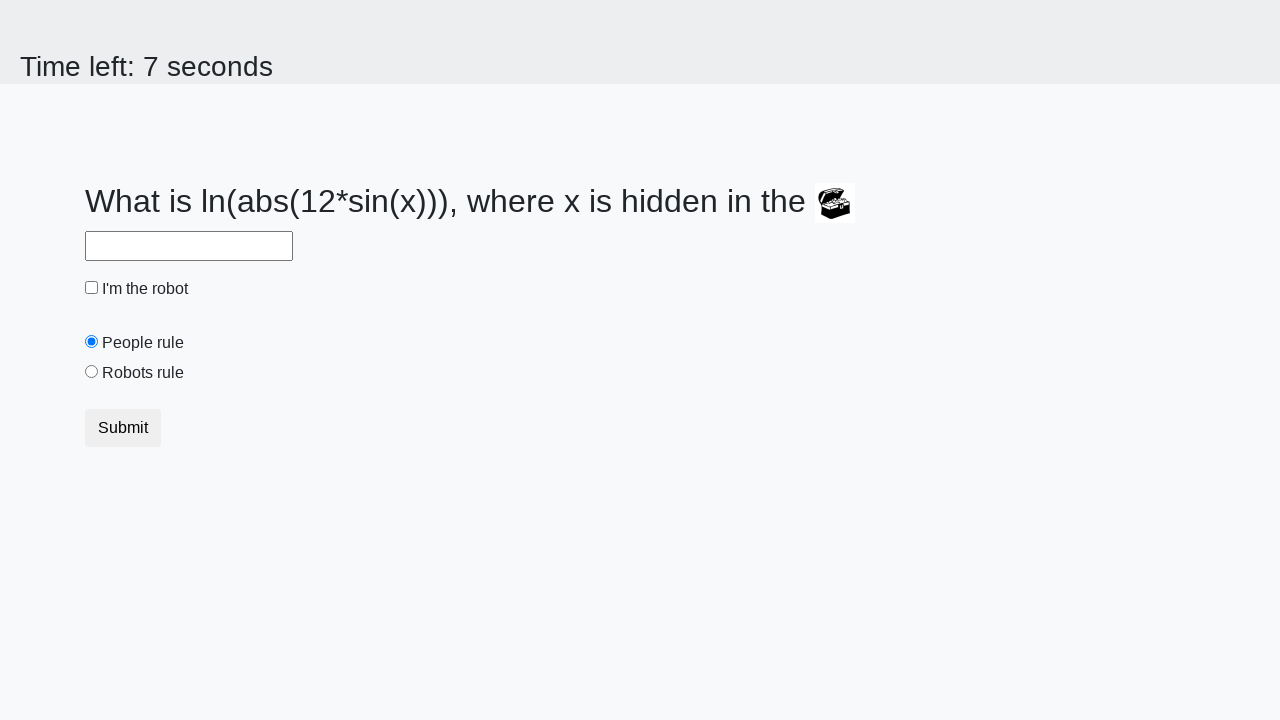